Fills out a web form by entering text into text input, password, and textarea fields, then selects a radio button option

Starting URL: https://www.selenium.dev/selenium/web/web-form.html

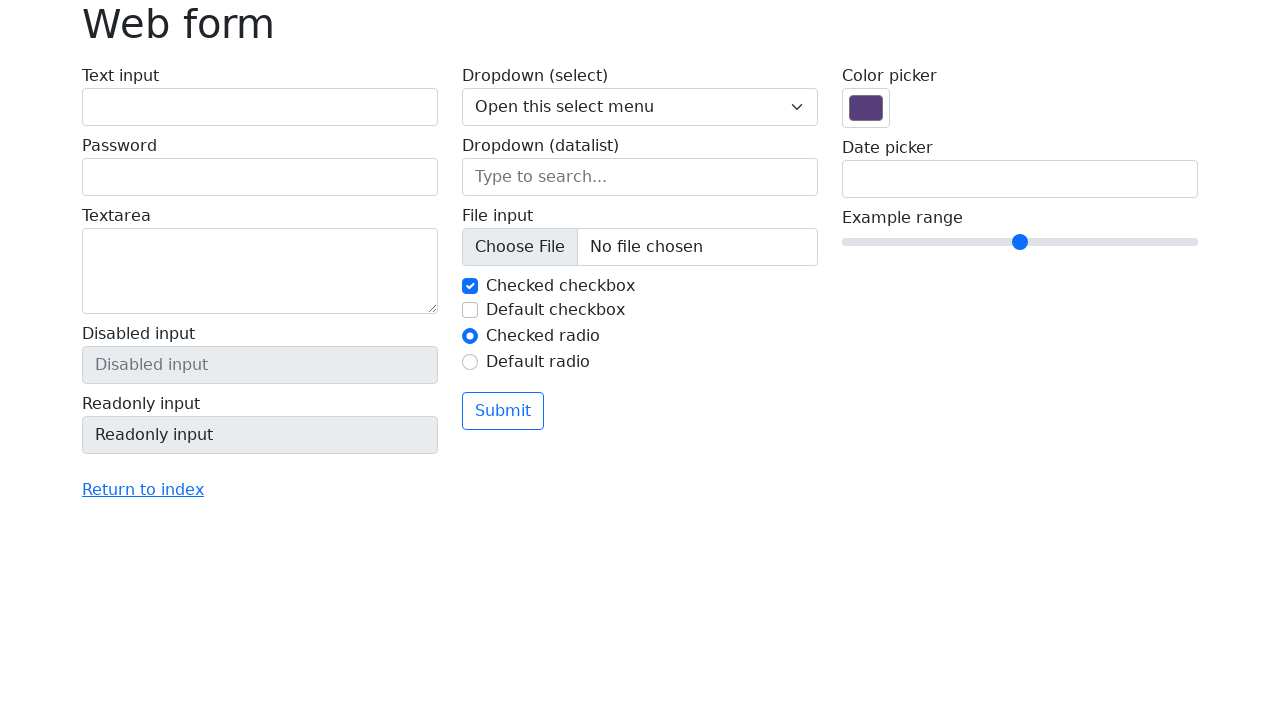

Filled text input field with 'John Doe Smith' on input#my-text-id
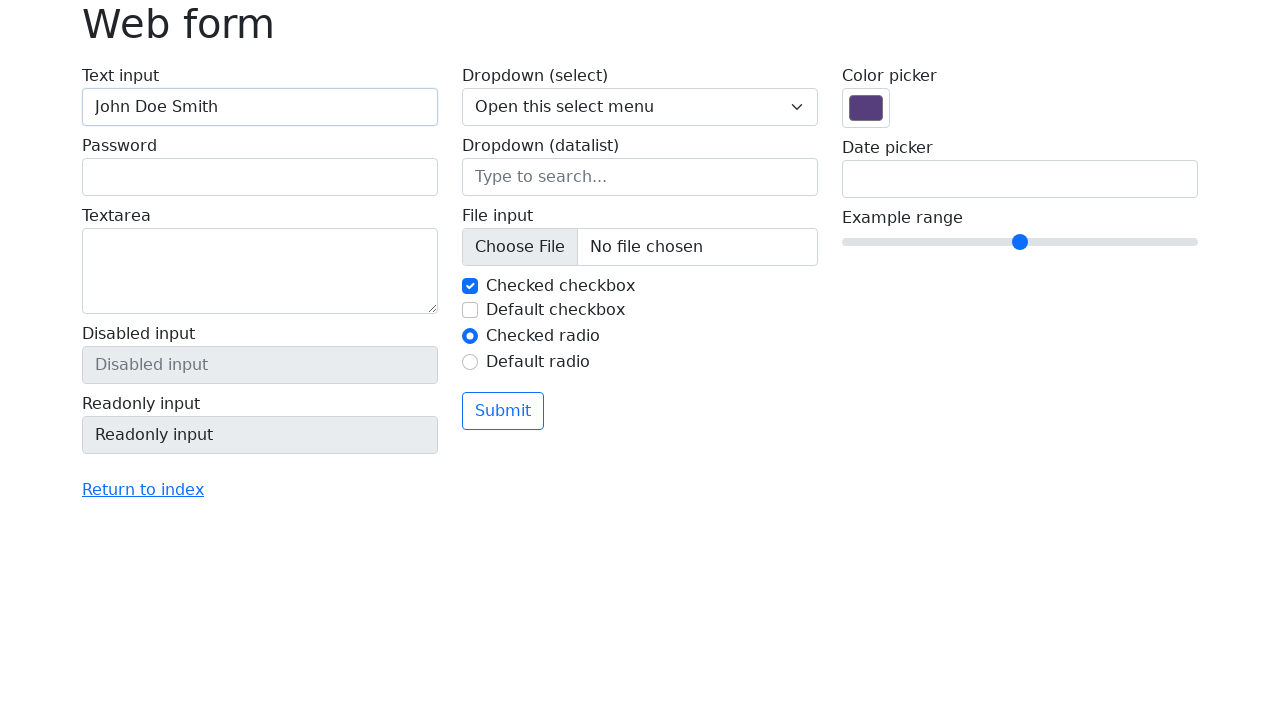

Filled password field with 'SecurePass123' on input[name='my-password']
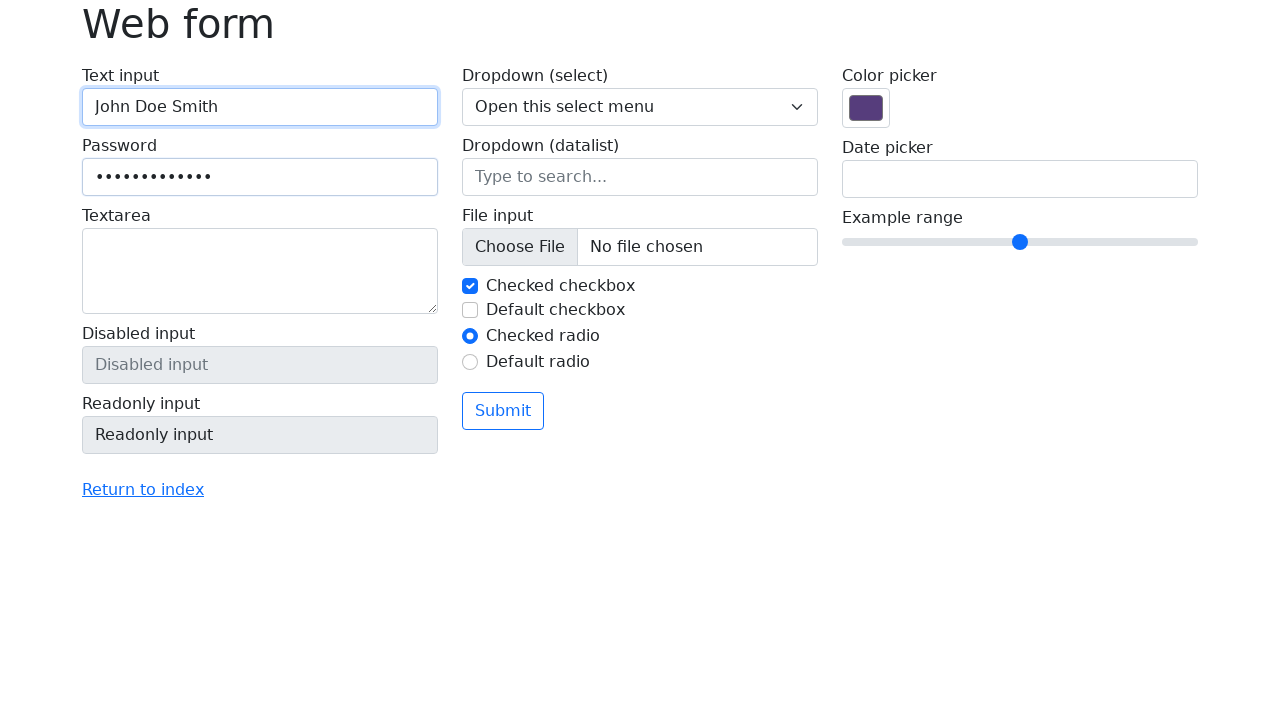

Filled textarea field with 'Acme Corporation' on textarea[name='my-textarea']
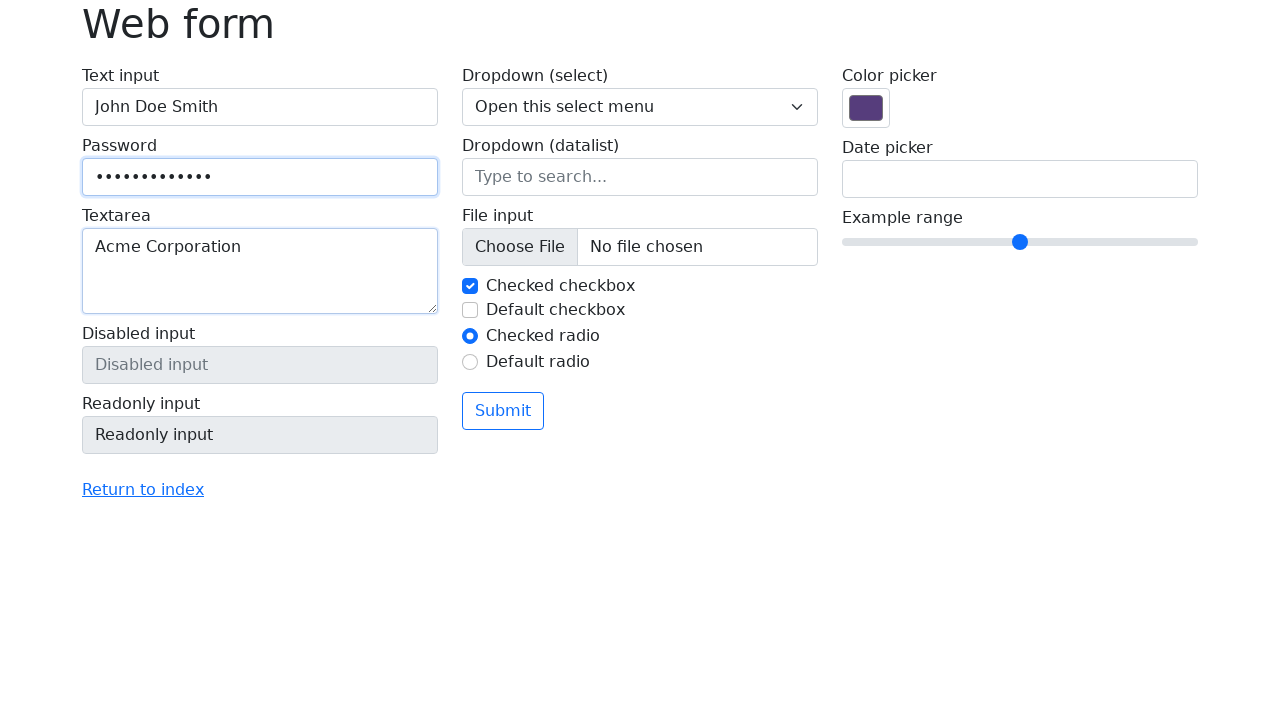

Selected radio button option at (470, 362) on input#my-radio-2
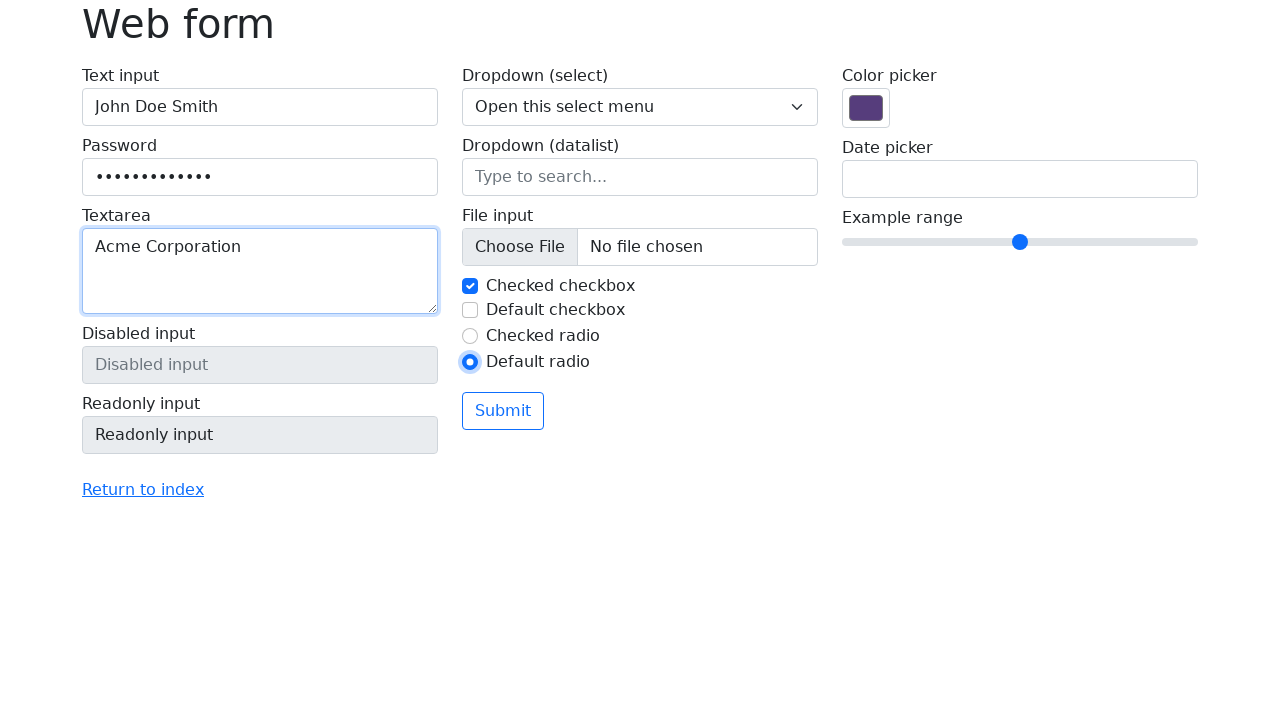

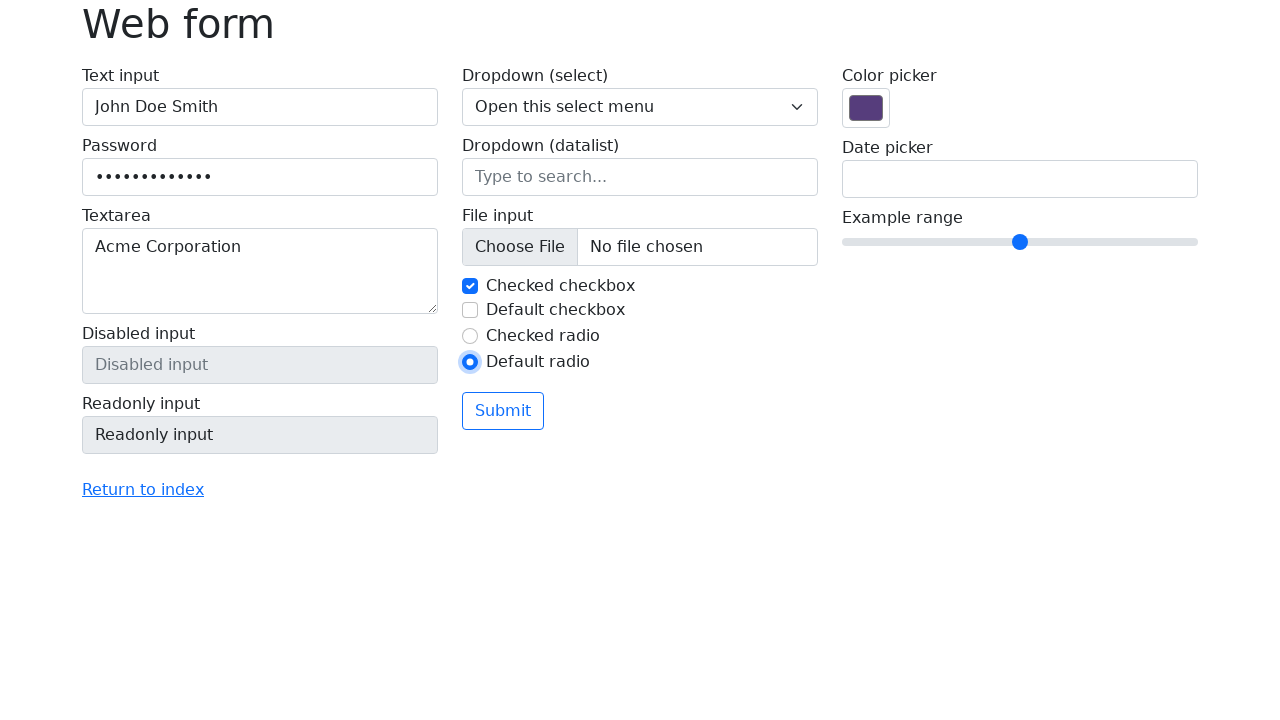